Tests double-click functionality by double-clicking a button and verifying the resulting text message

Starting URL: https://automationfc.github.io/basic-form/index.html

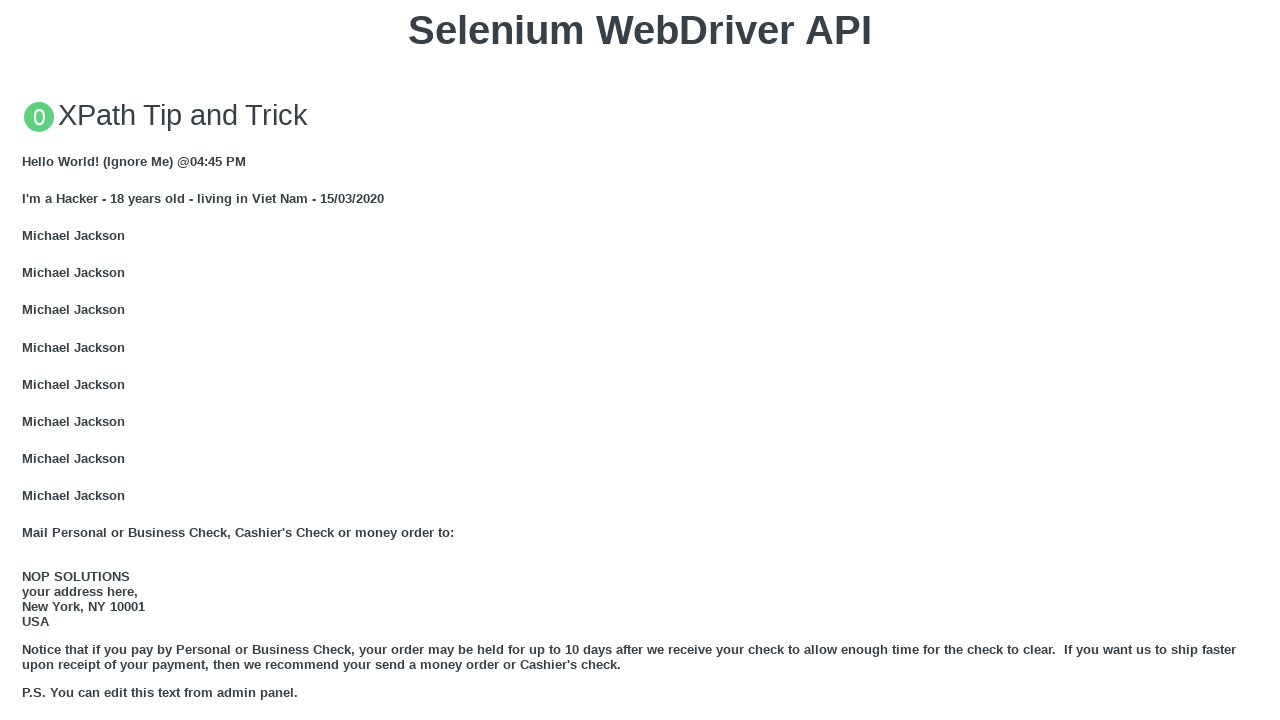

Scrolled to and located the double click button
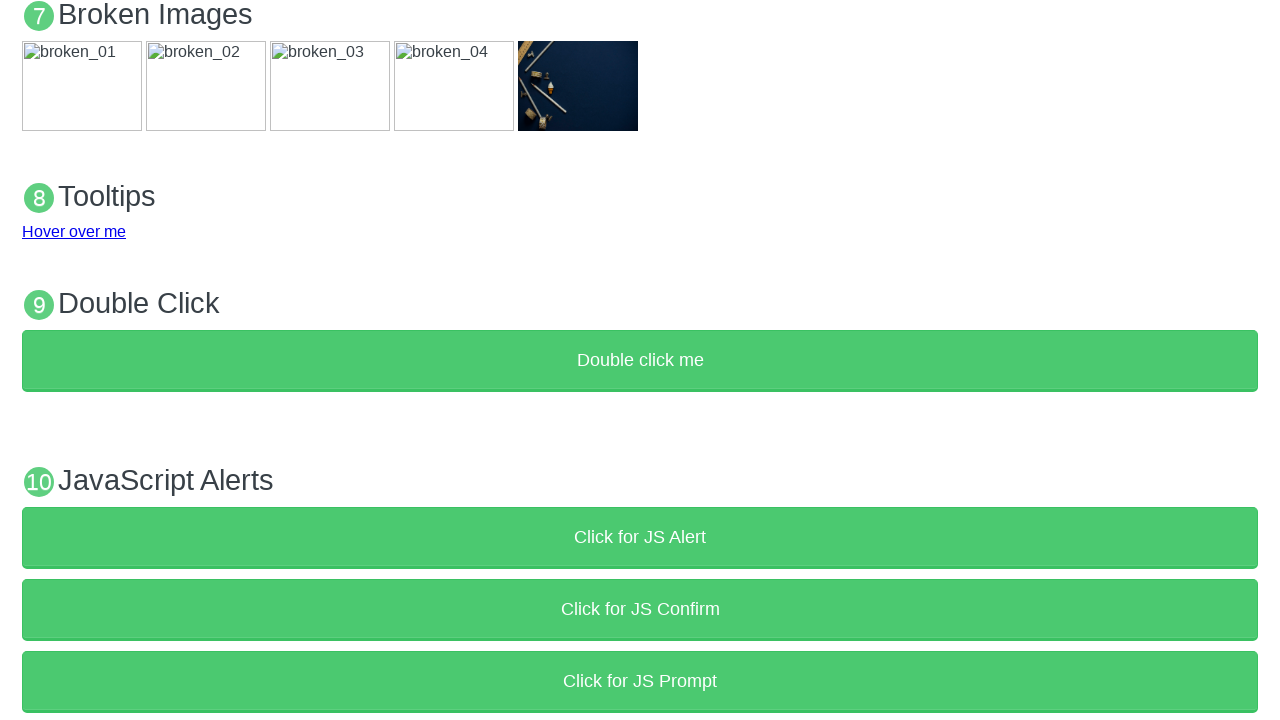

Double-clicked the 'Double click me' button at (640, 361) on xpath=//button[text()='Double click me']
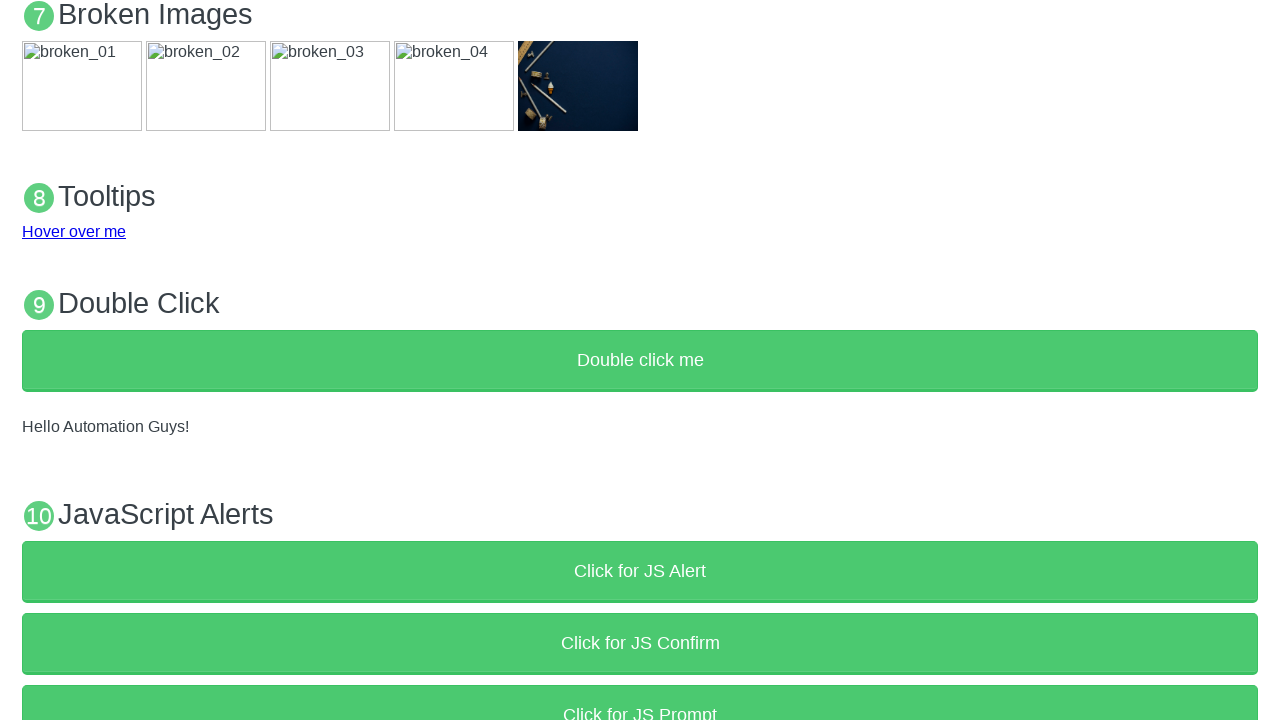

Verified demo text displays 'Hello Automation Guys!' after double-click
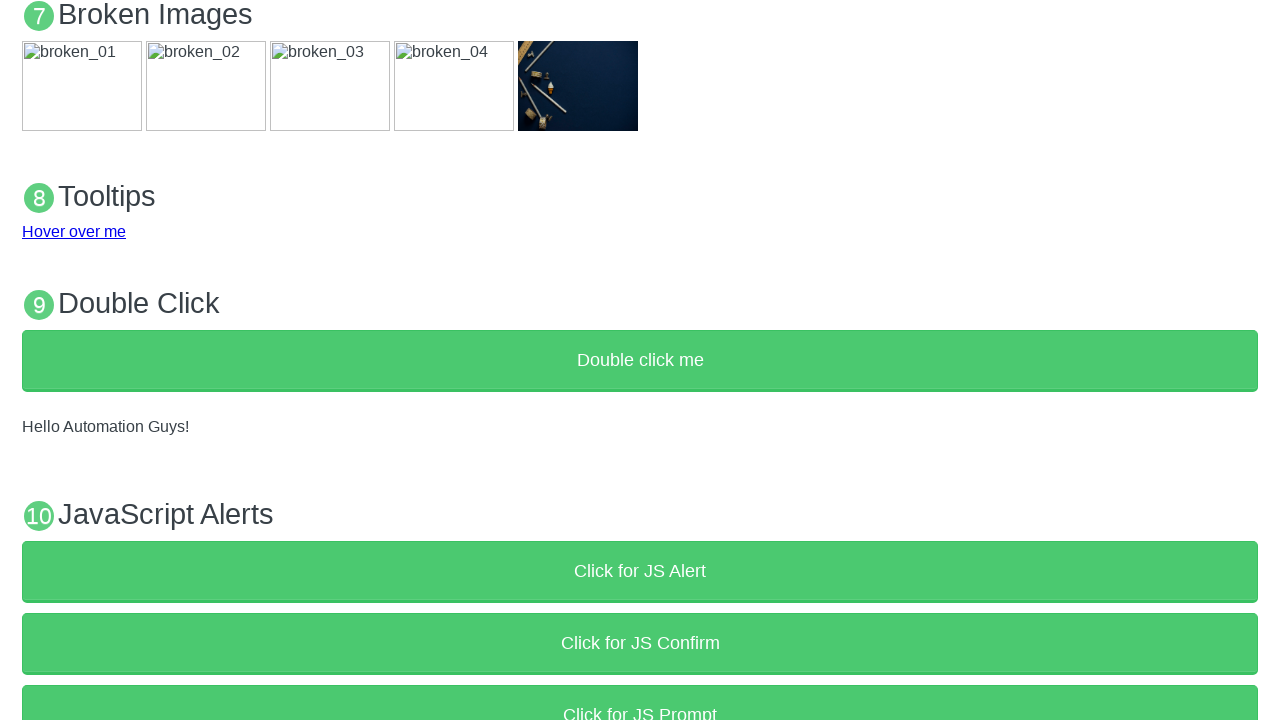

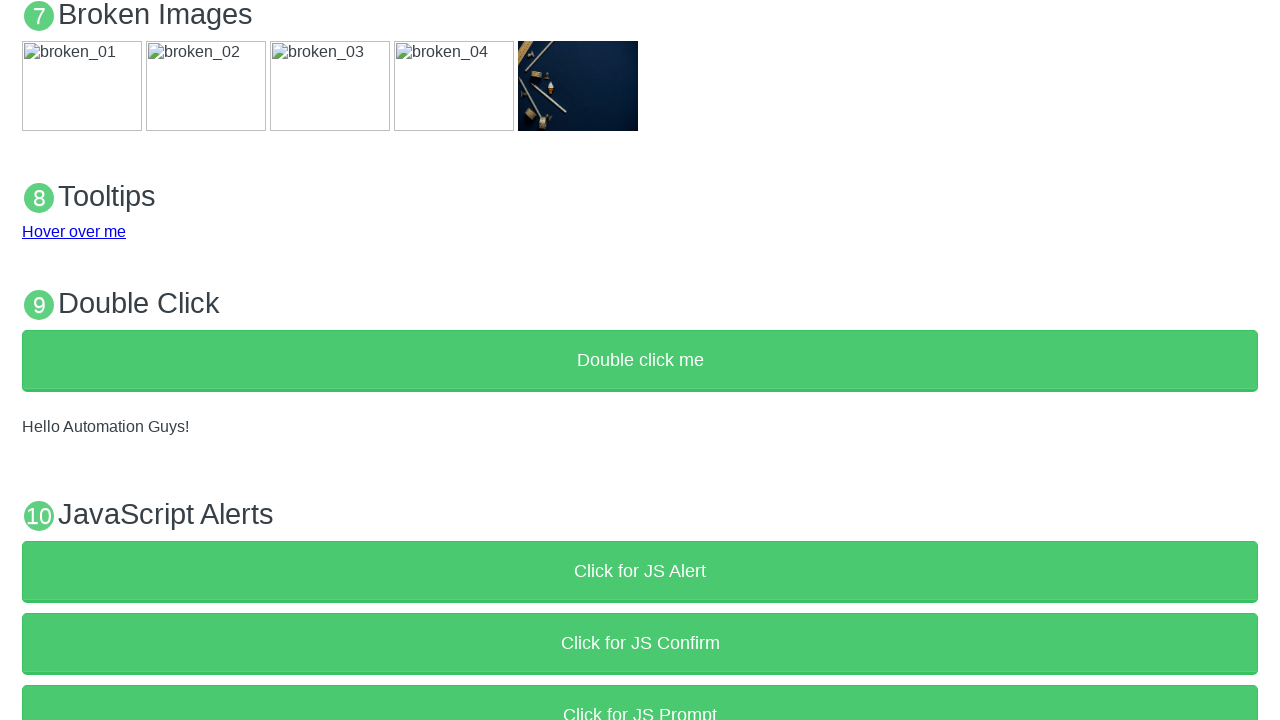